Tests dropdown selection functionality by selecting options using different methods (visible text, value, and index)

Starting URL: https://rahulshettyacademy.com/AutomationPractice/

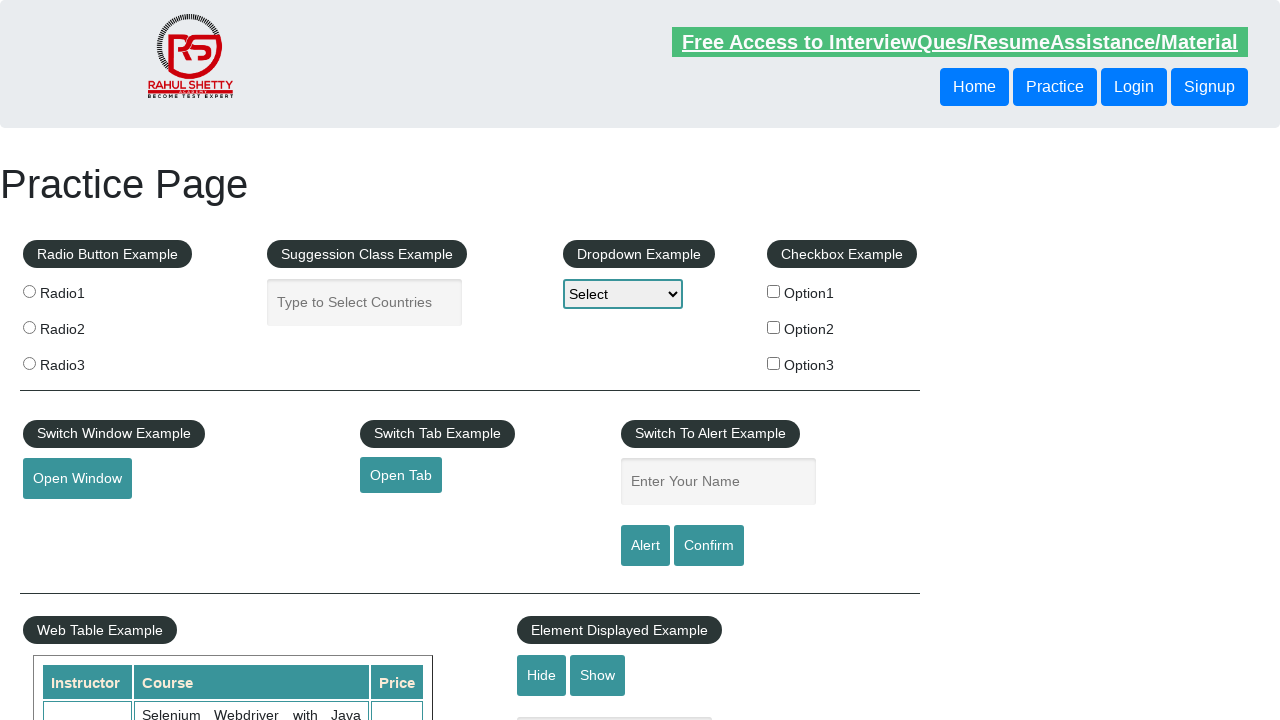

Clicked on dropdown to open it at (623, 294) on #dropdown-class-example
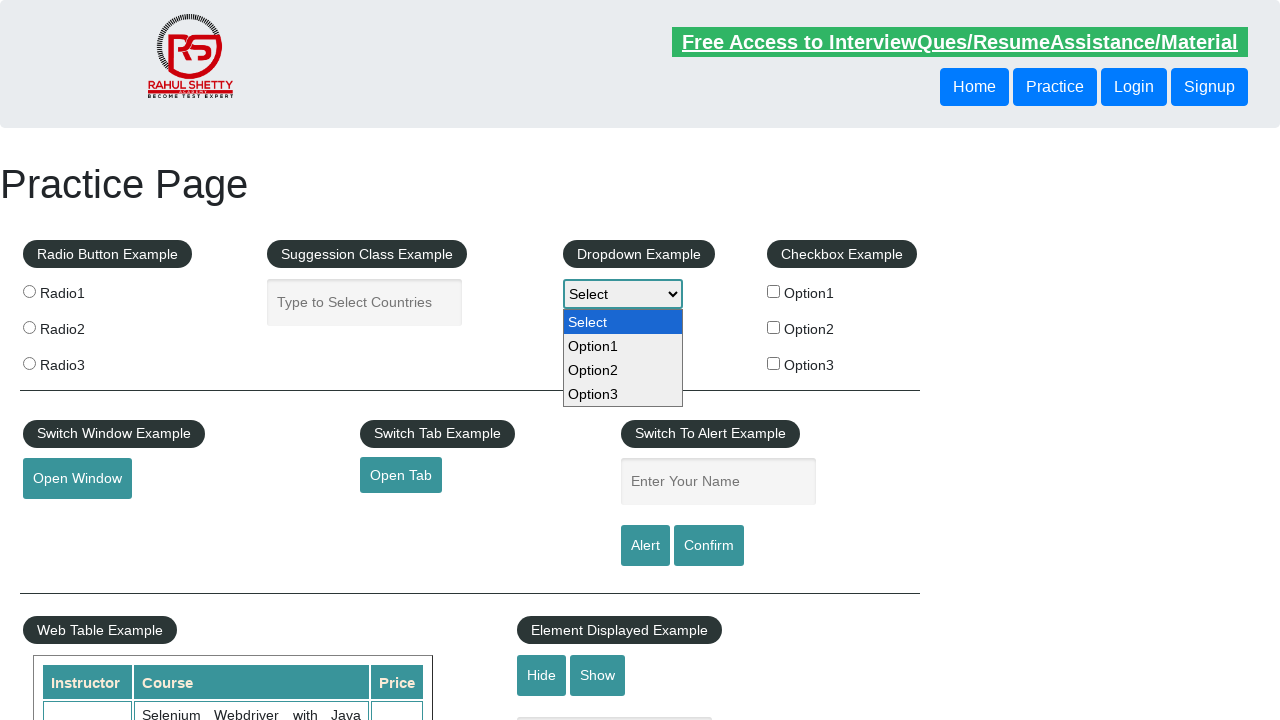

Selected Option2 by visible text on #dropdown-class-example
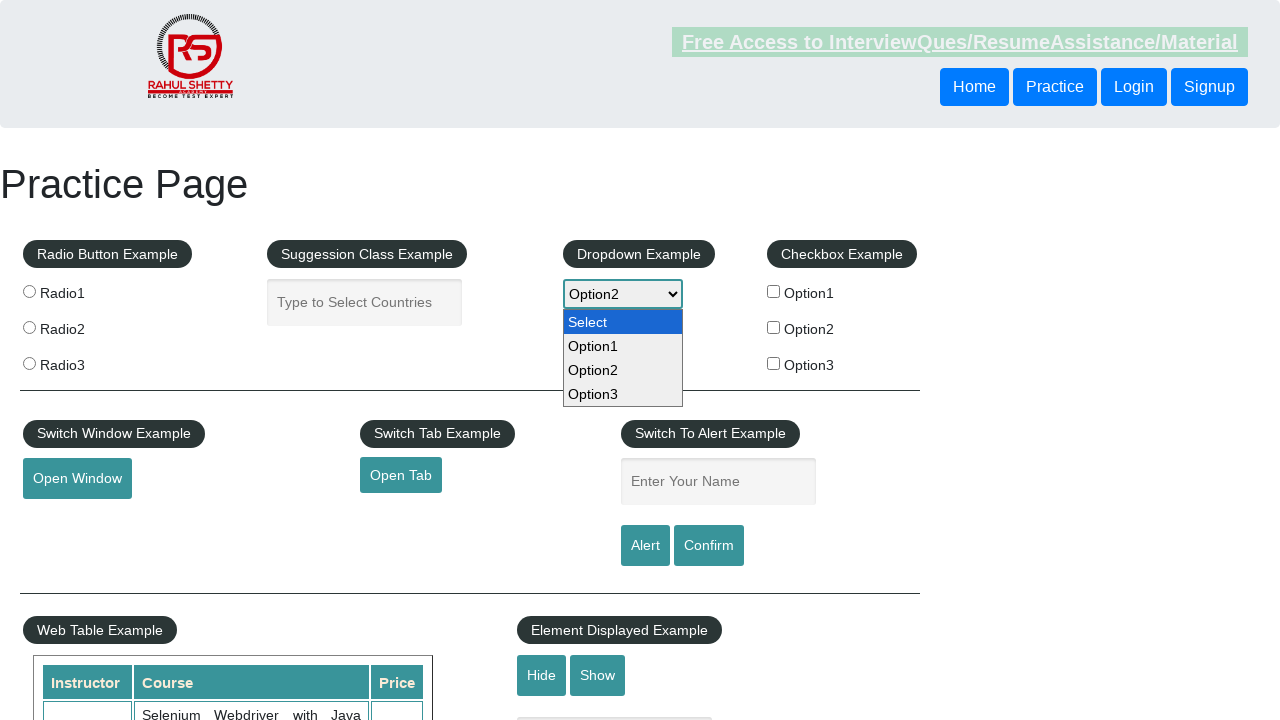

Selected option1 by value on #dropdown-class-example
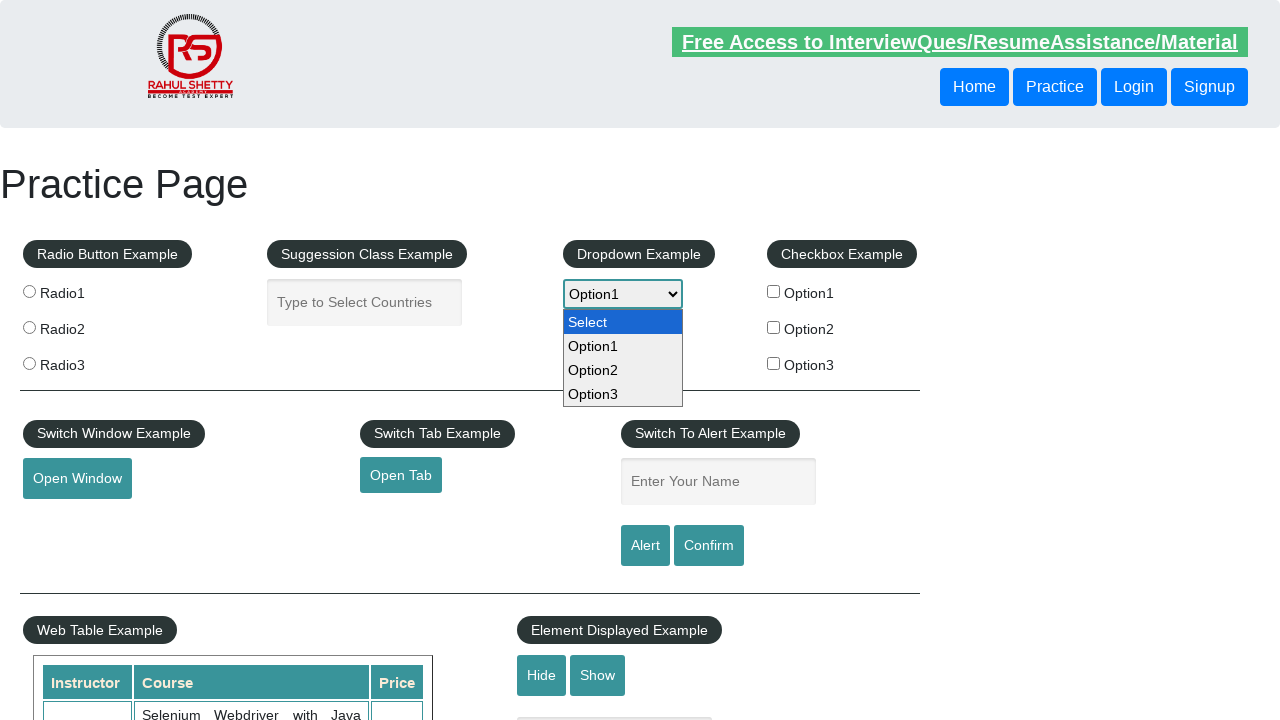

Selected option at index 3 (Option3) on #dropdown-class-example
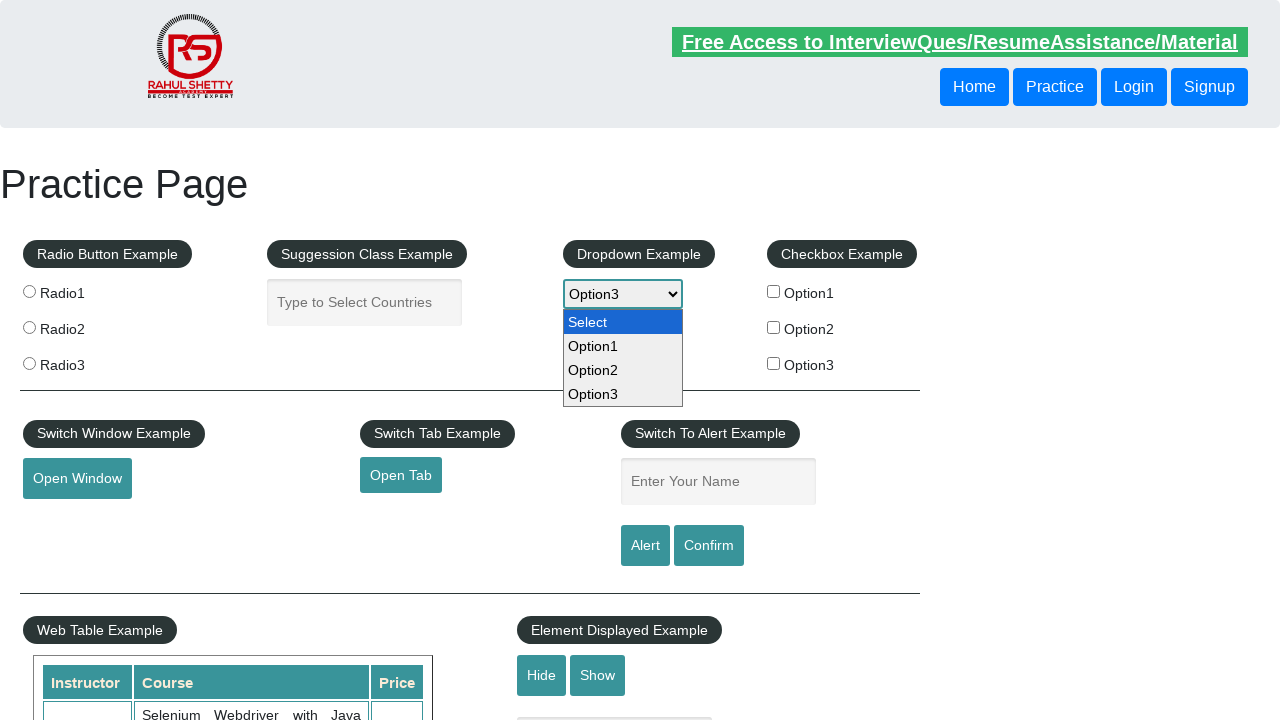

Retrieved text content of selected option
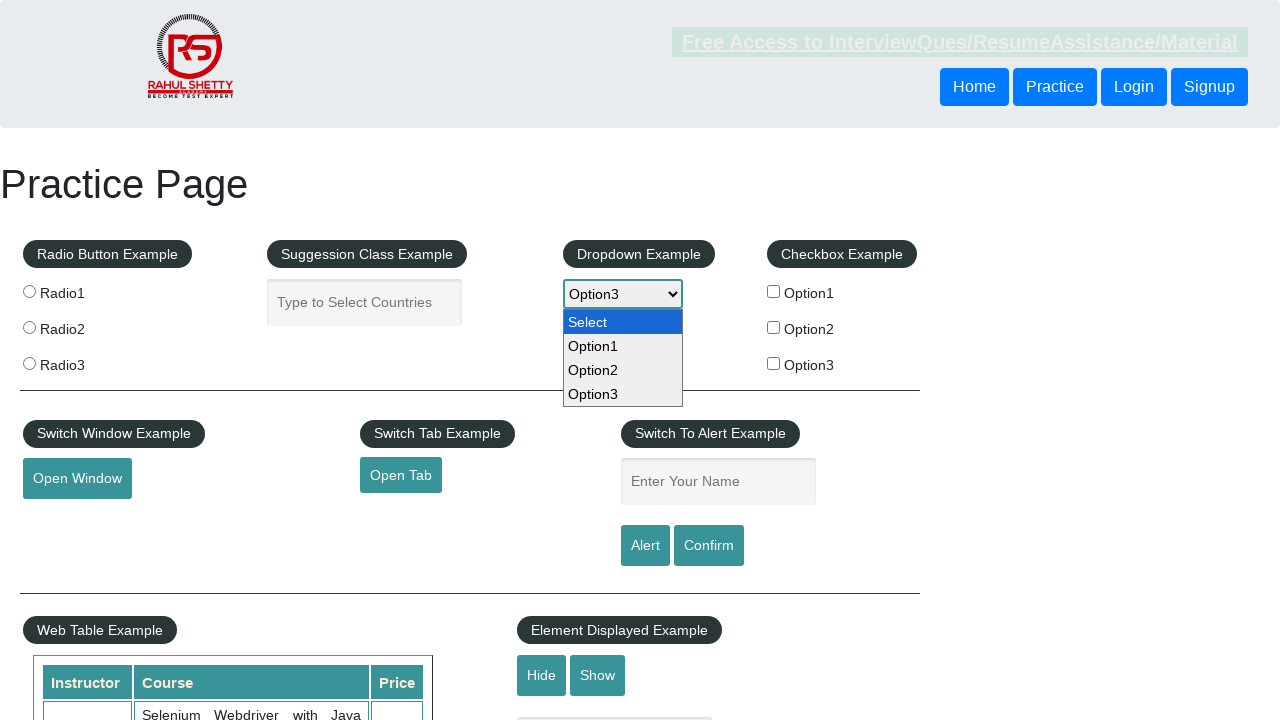

Retrieved all dropdown option text contents
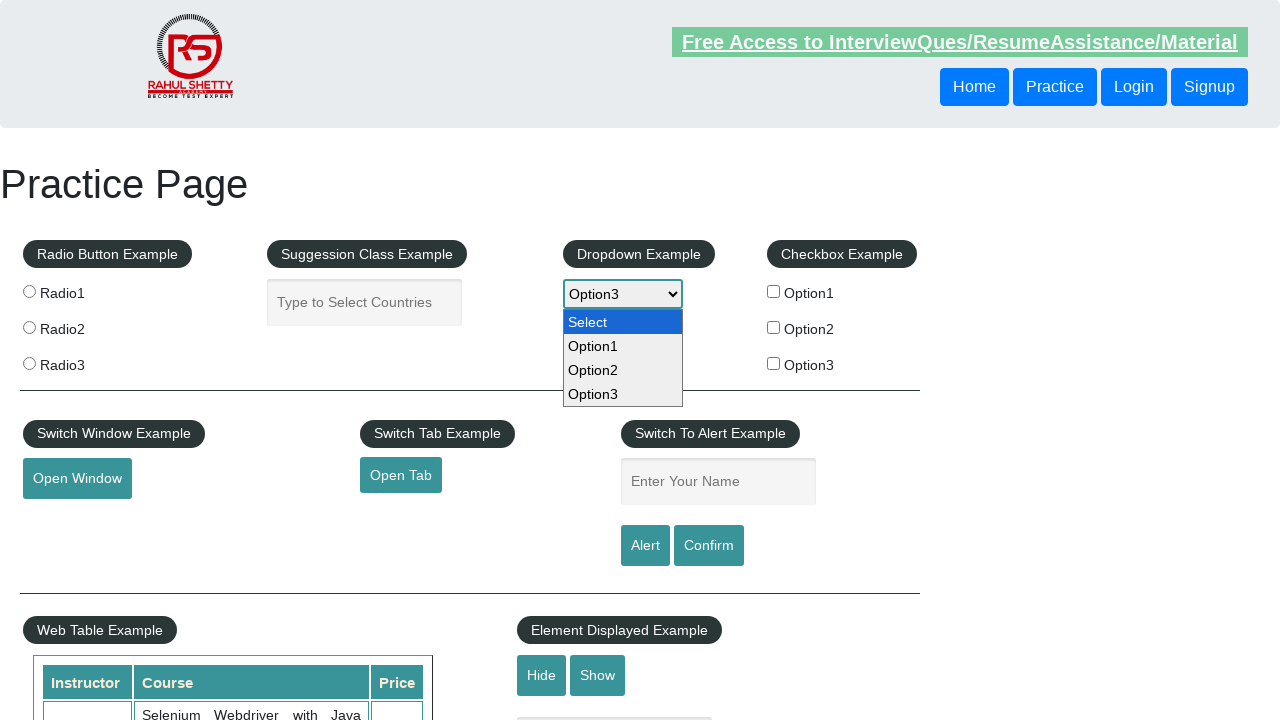

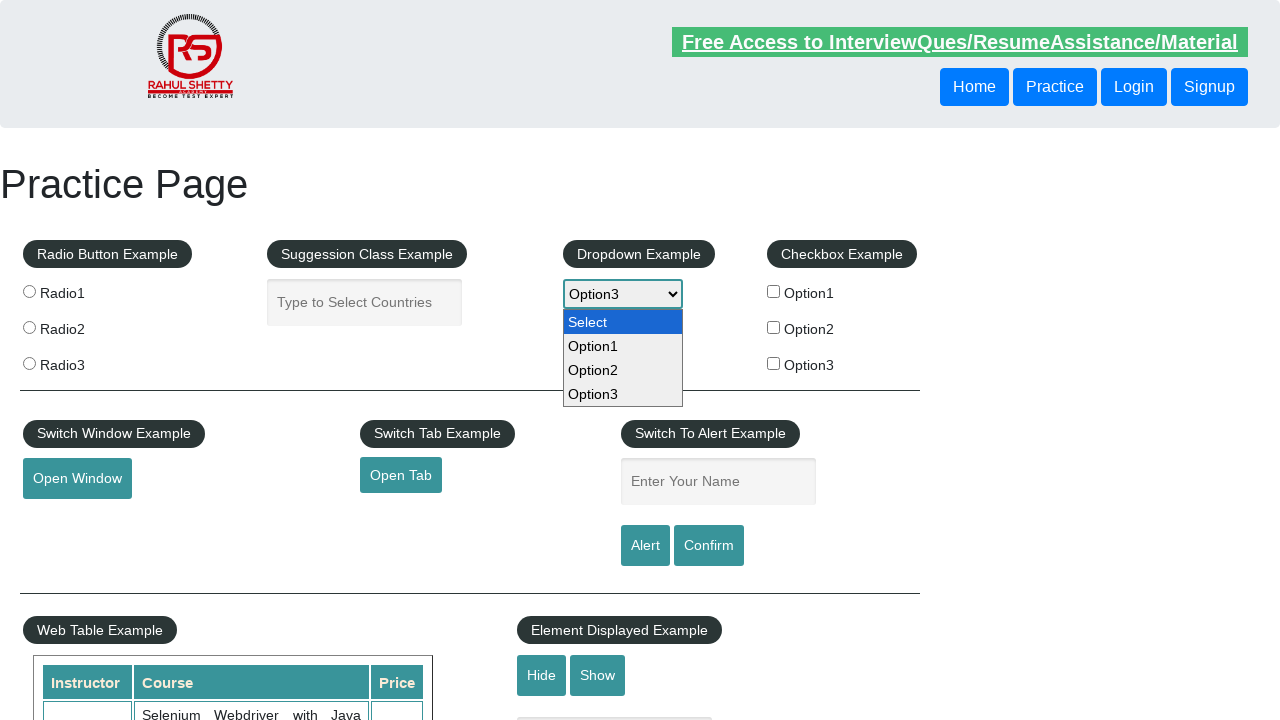